Navigates from the Elements page to the Buttons page by clicking the Buttons menu item, then verifies the page URL changes to the buttons page.

Starting URL: https://demoqa.com/elements

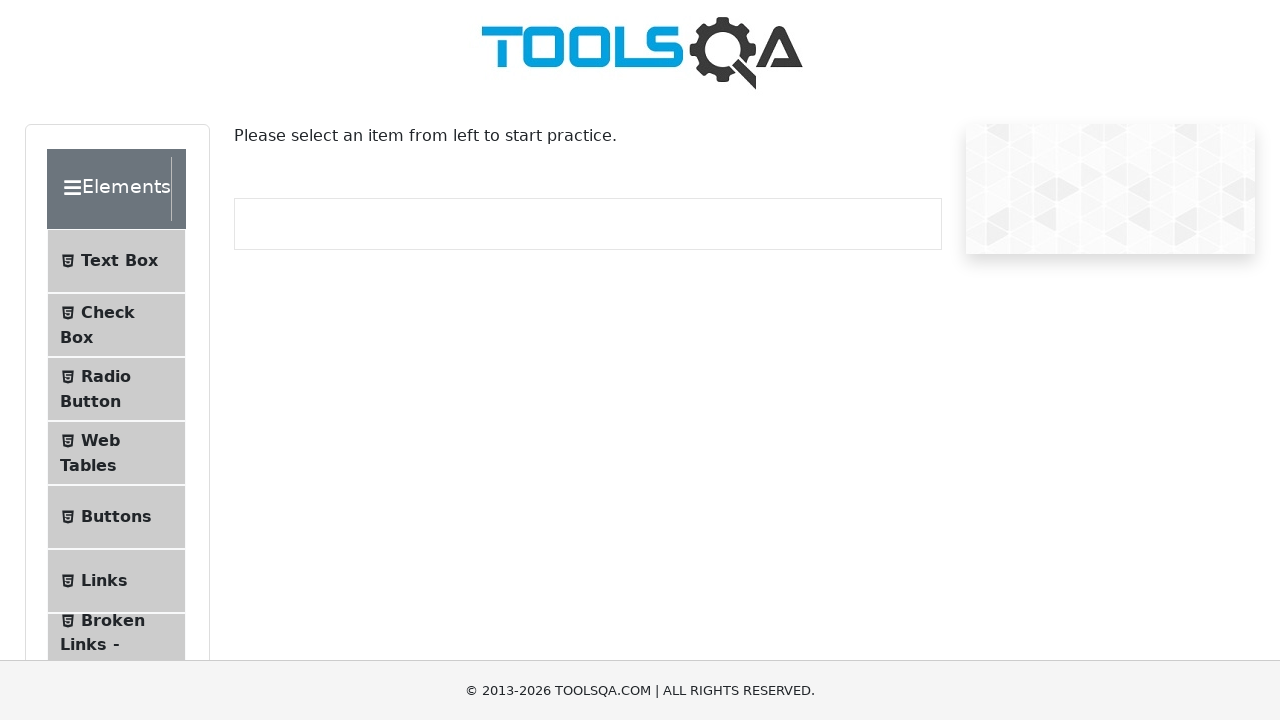

Clicked Buttons menu item in sidebar at (116, 517) on li:has-text('Buttons')
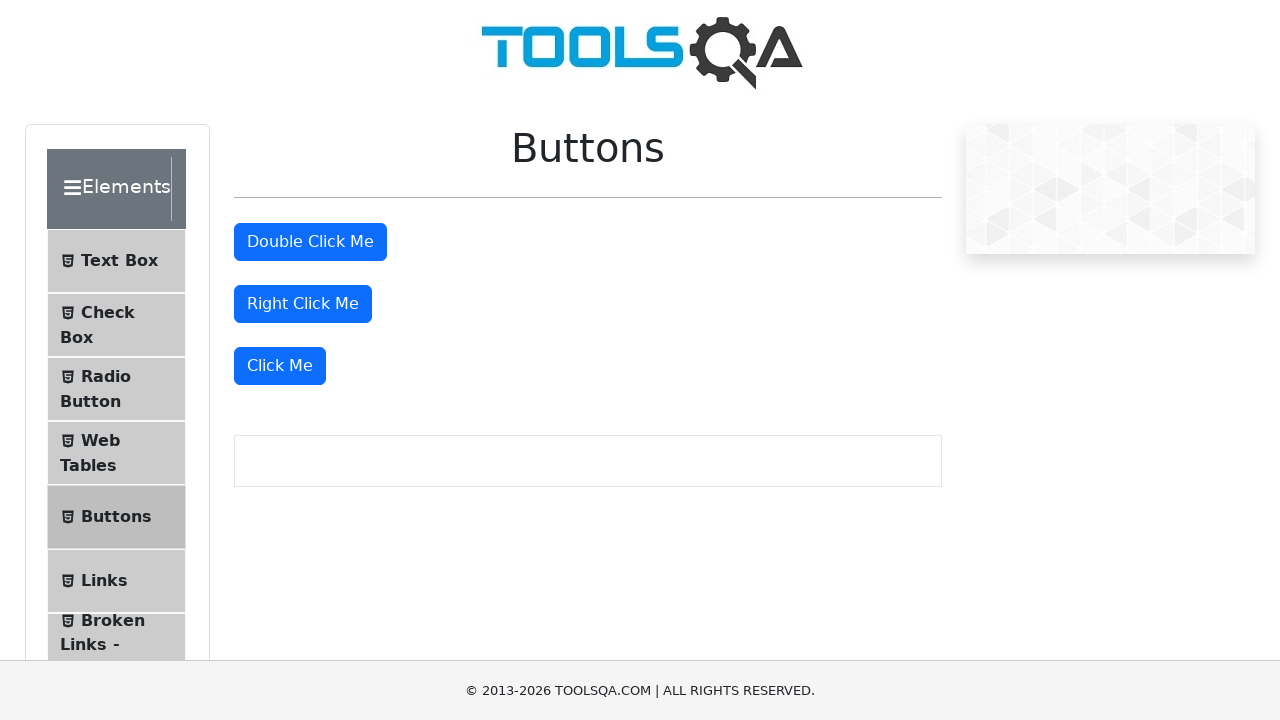

Page navigated to Buttons page (https://demoqa.com/buttons)
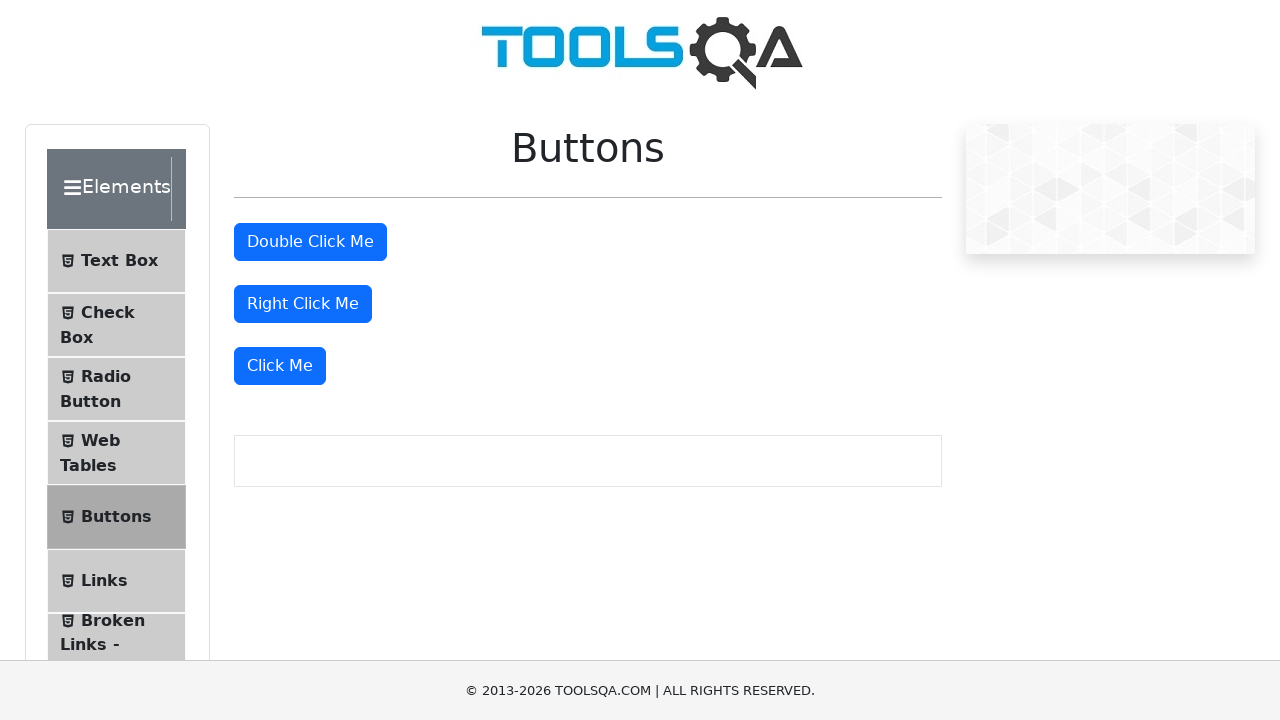

Right Click Me button is visible on the page
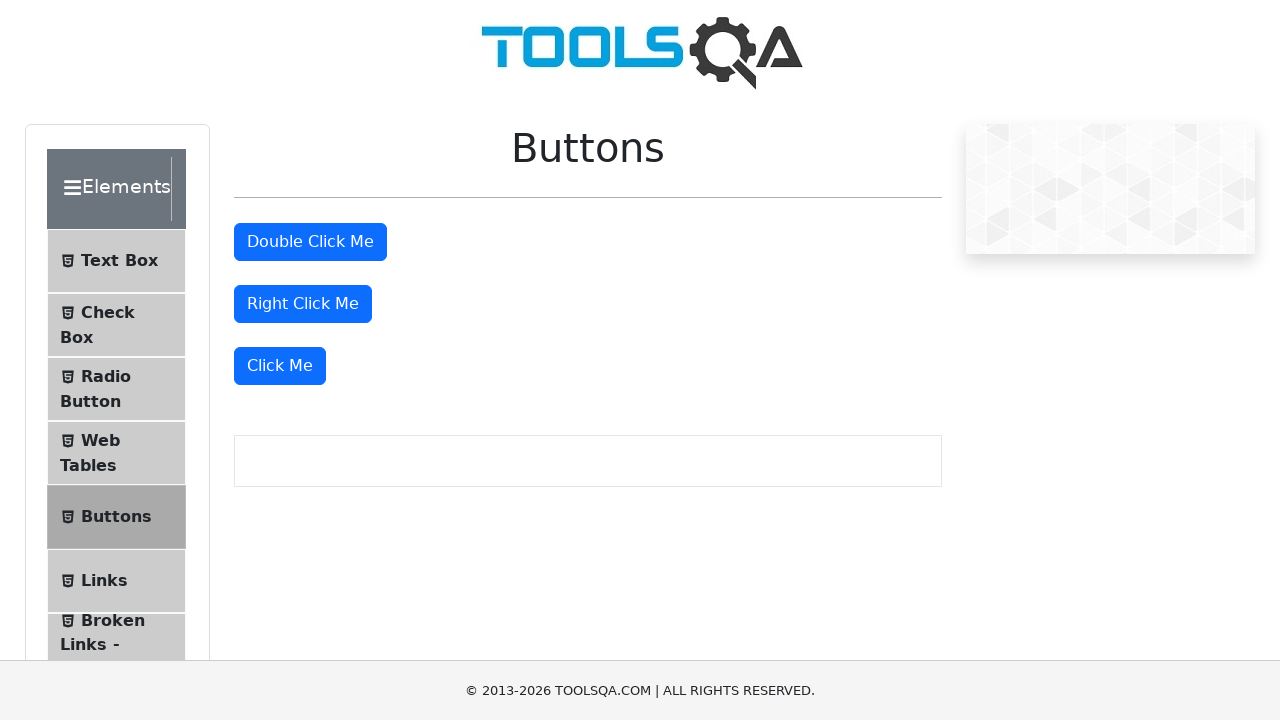

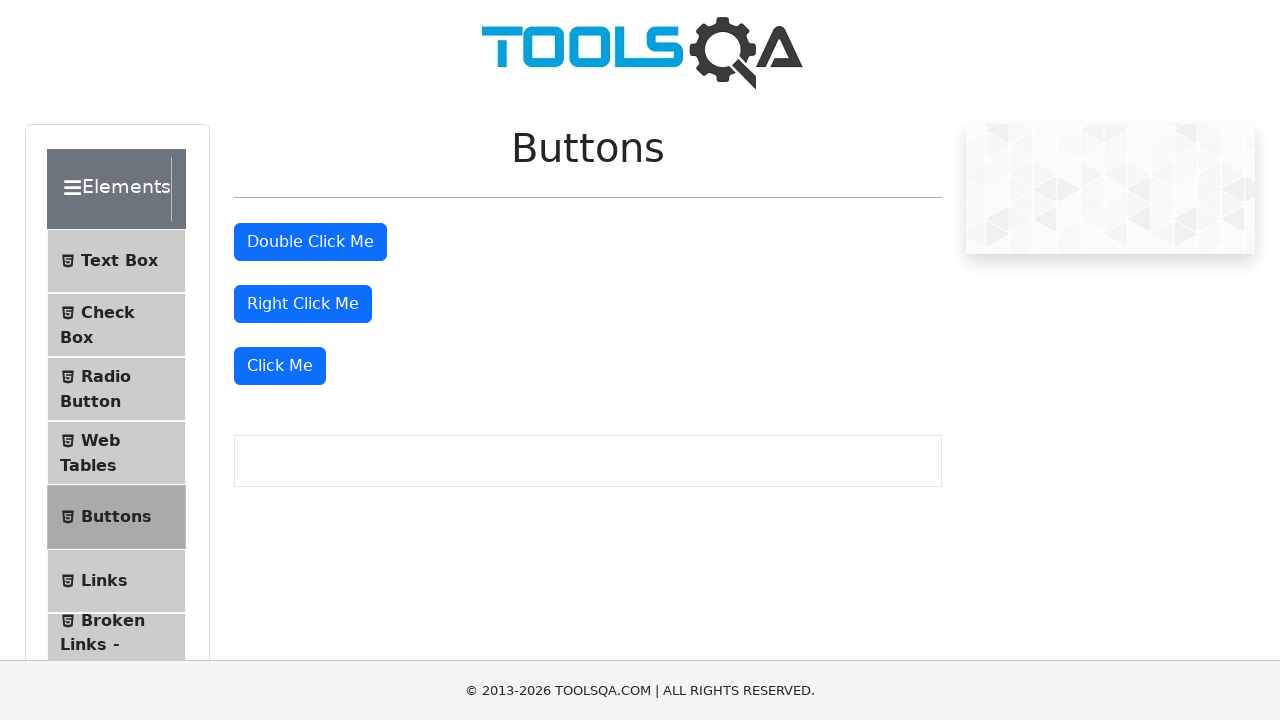